Tests window handling functionality by opening a new window, switching between windows, and verifying content in each window

Starting URL: https://the-internet.herokuapp.com/windows

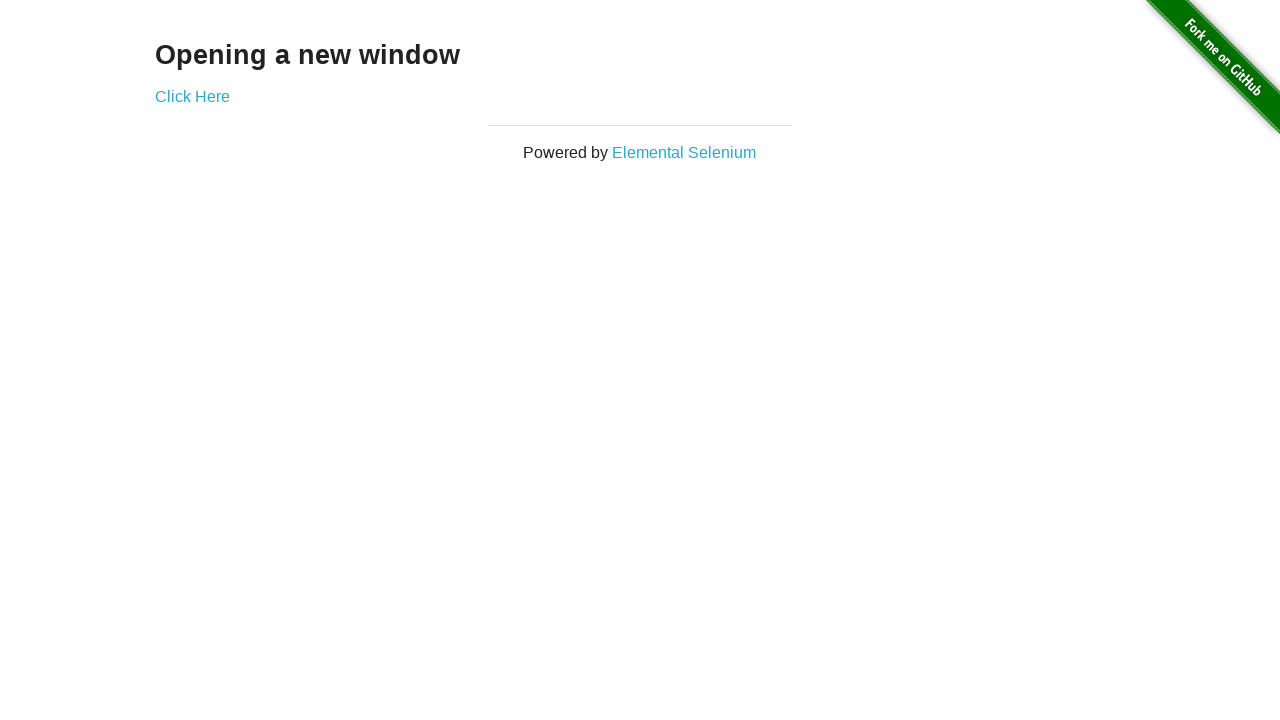

Verified initial page heading text is 'Opening a new window'
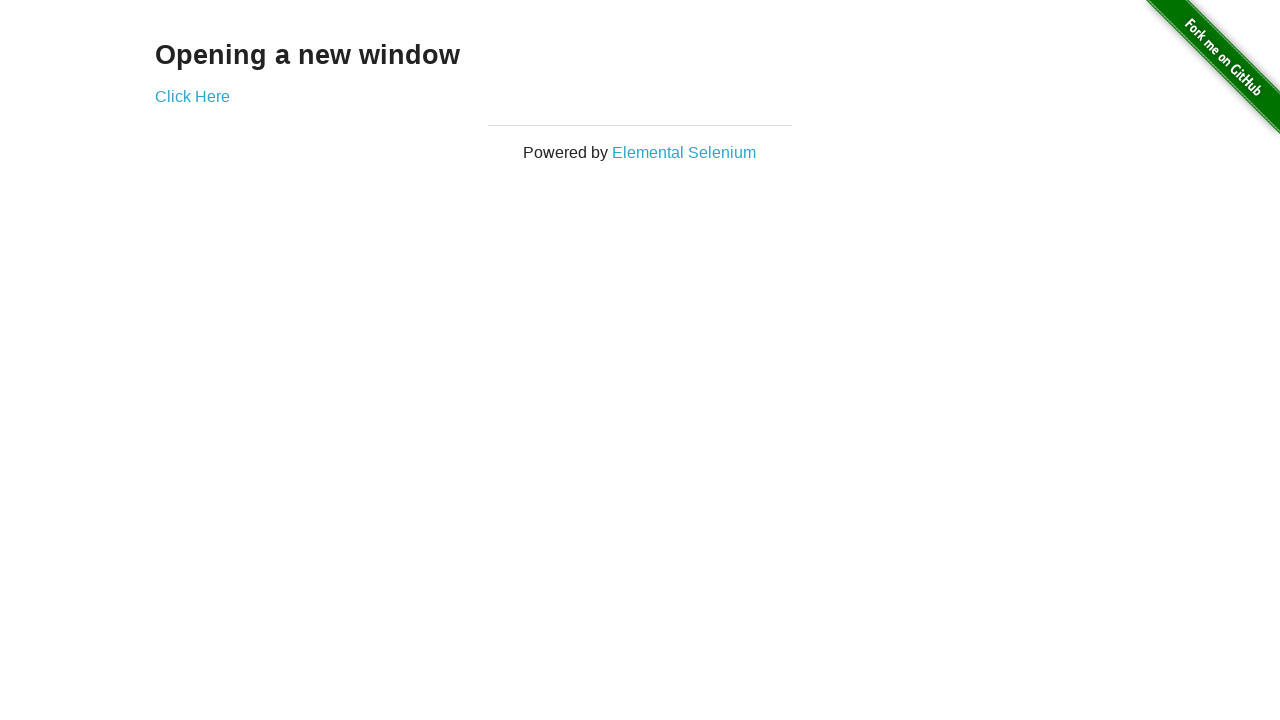

Verified initial page title is 'The Internet'
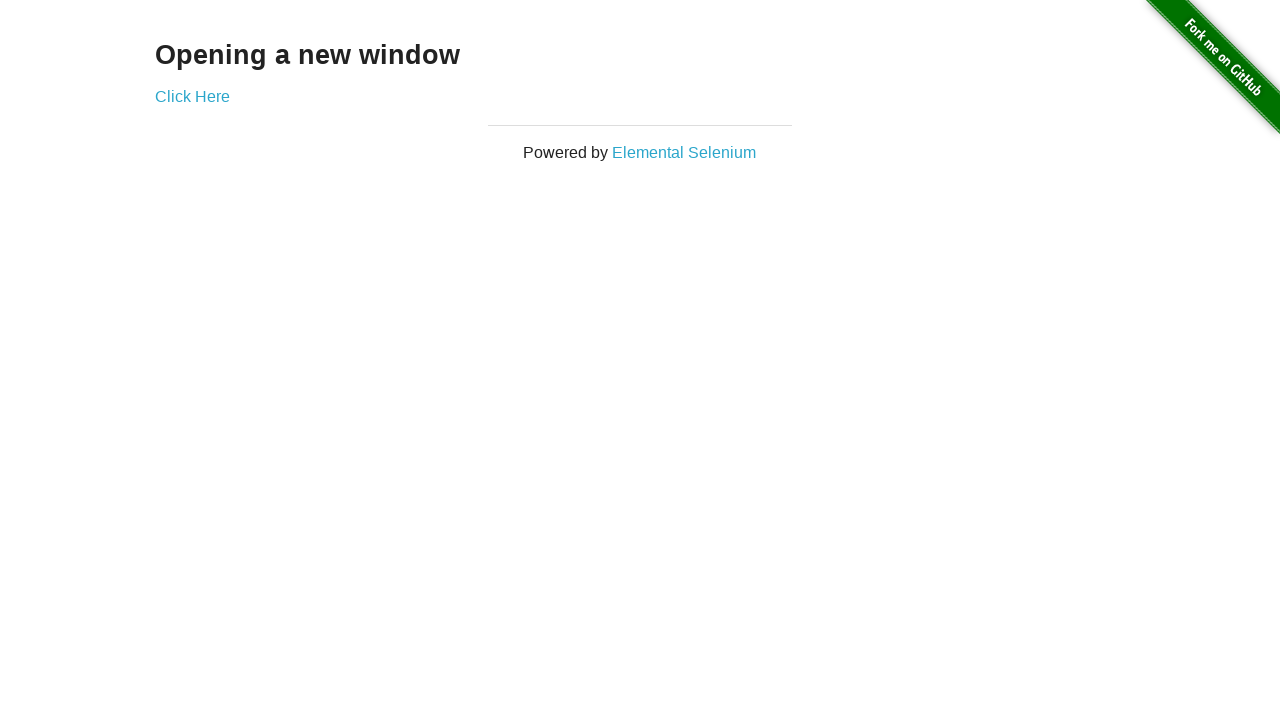

Clicked 'Click Here' link to open new window at (192, 96) on text=Click Here
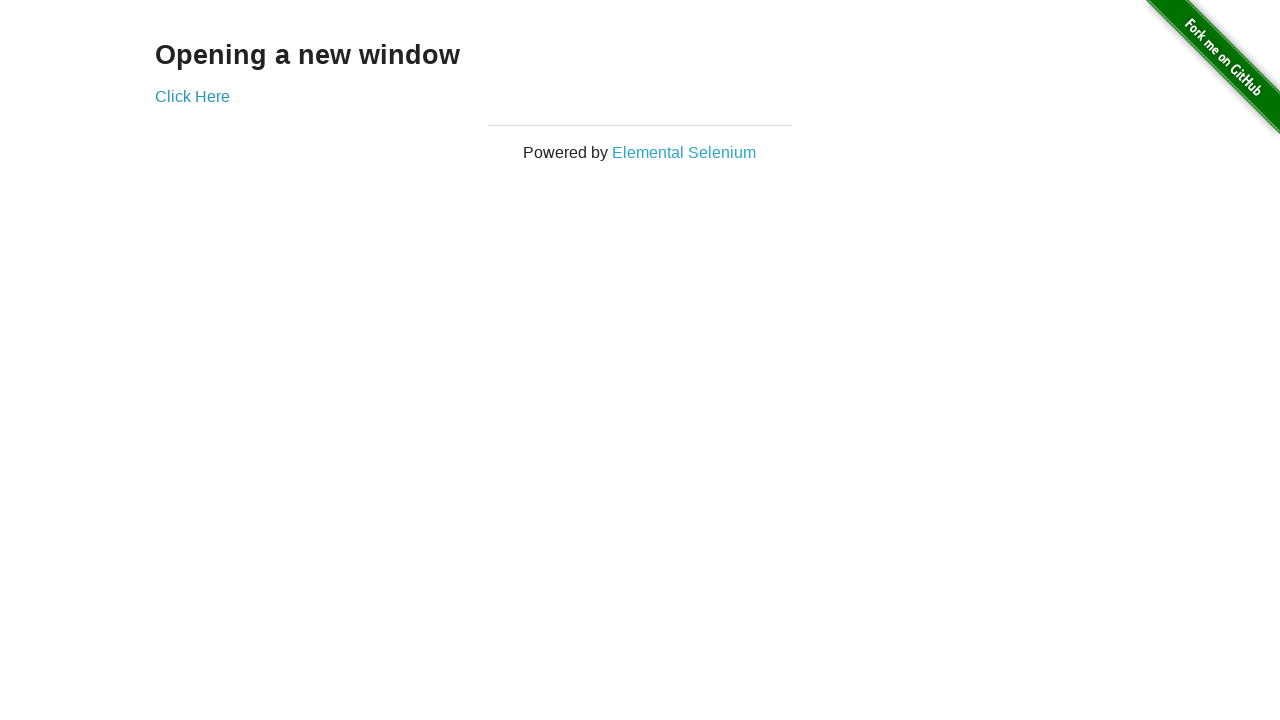

New window page object acquired
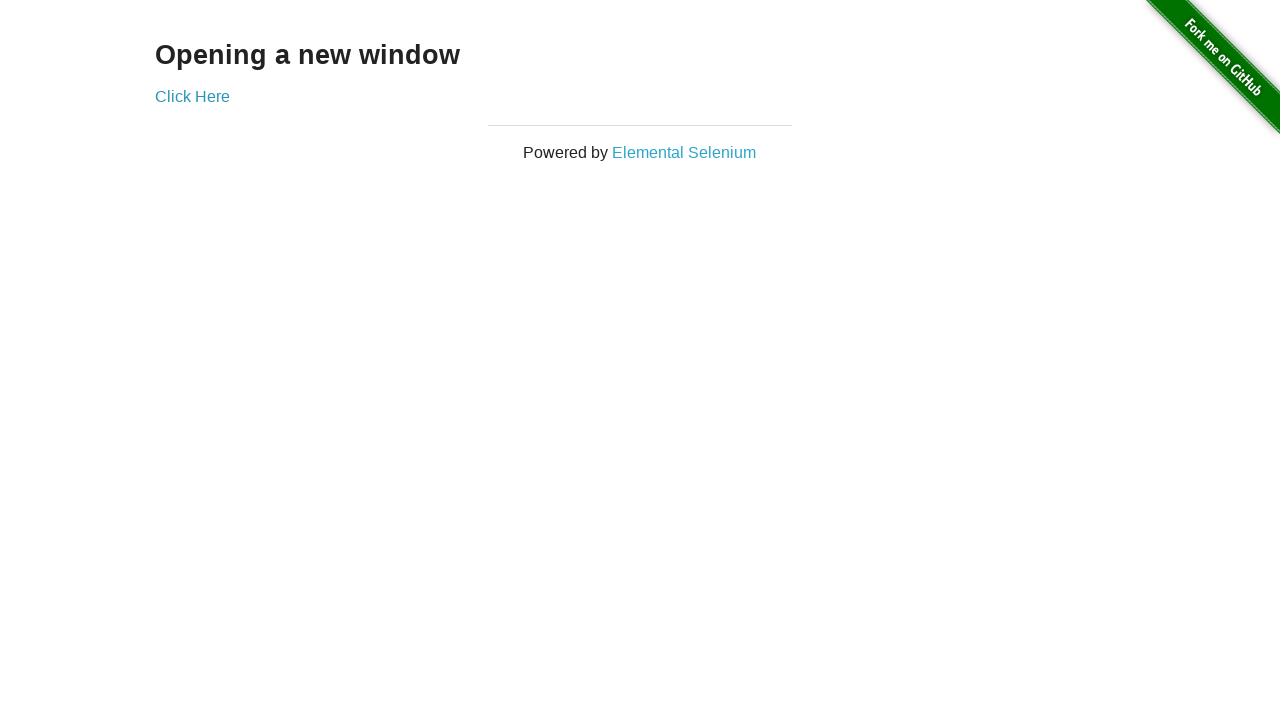

Verified new window title is 'New Window'
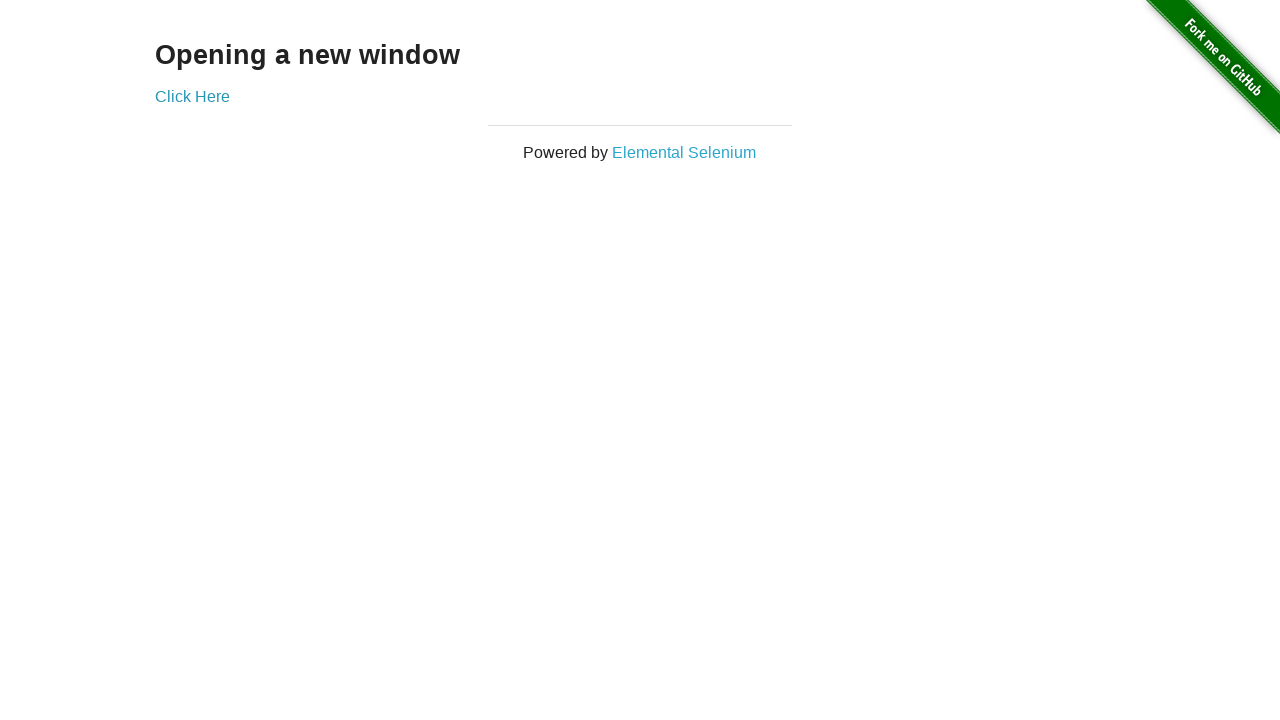

Verified new window heading text is 'New Window'
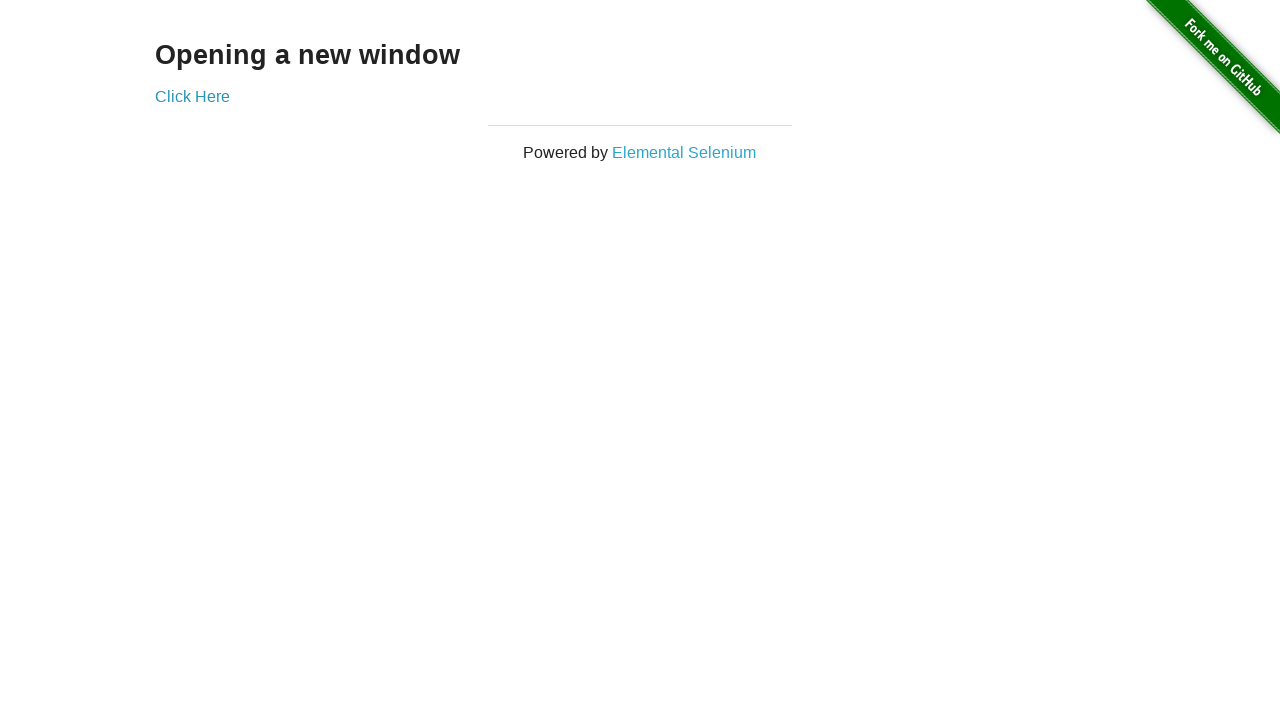

Verified original window title is still 'The Internet'
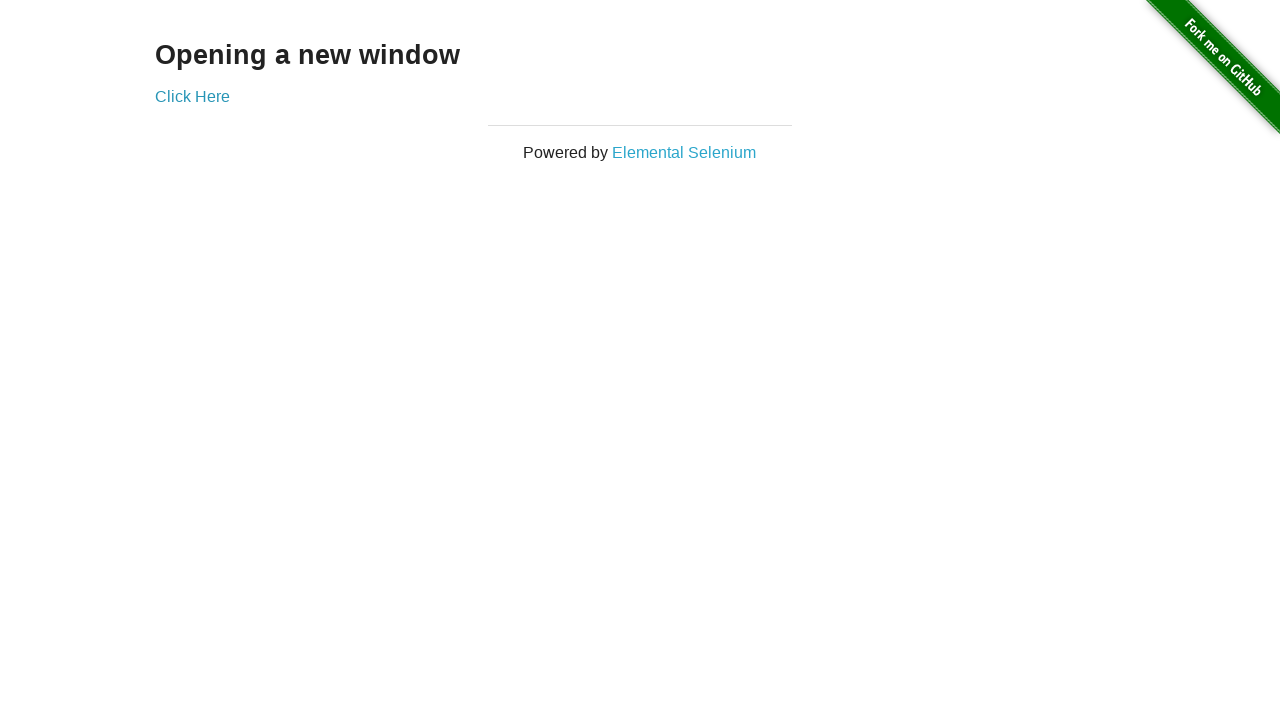

Switched to new window (first time)
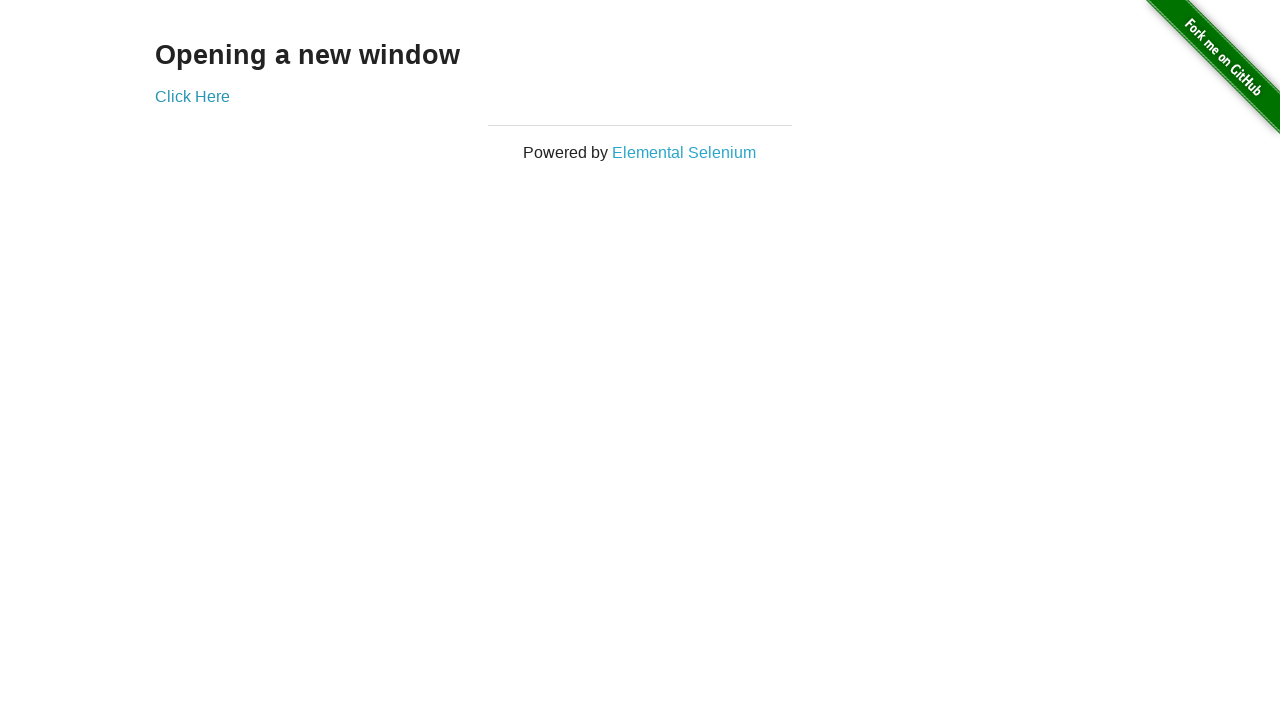

Switched back to original window (first time)
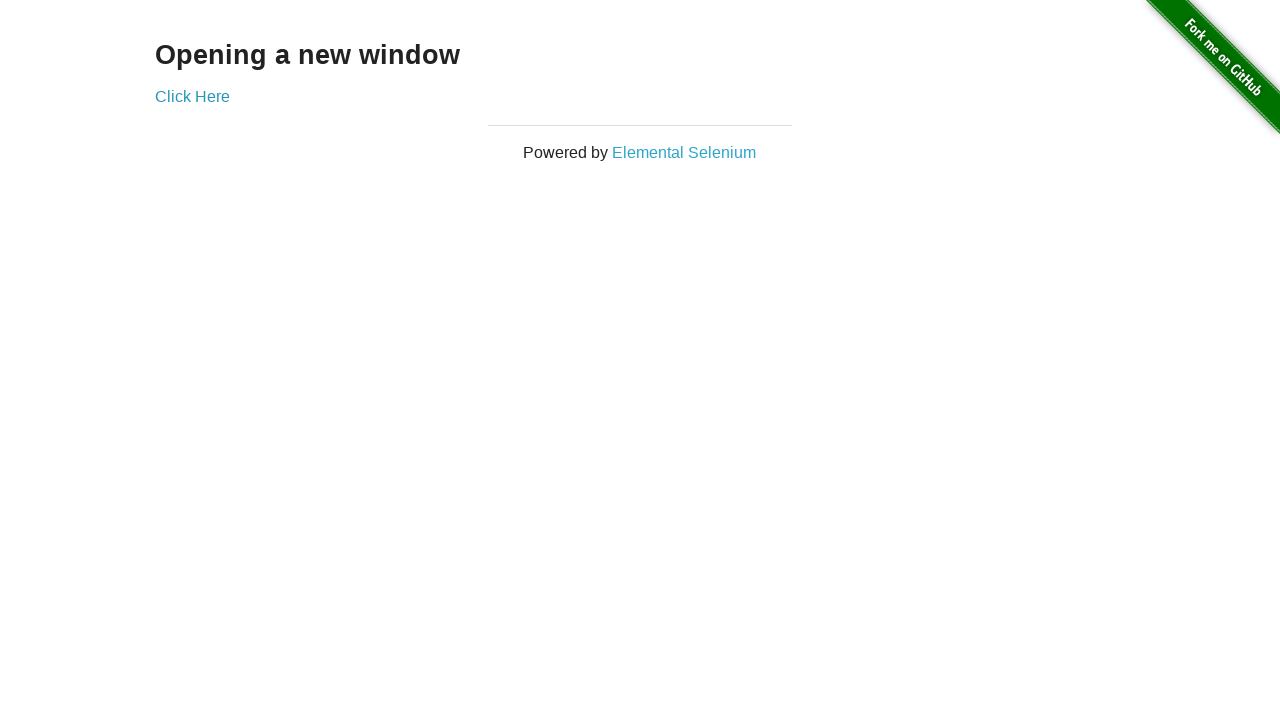

Switched to new window (second time)
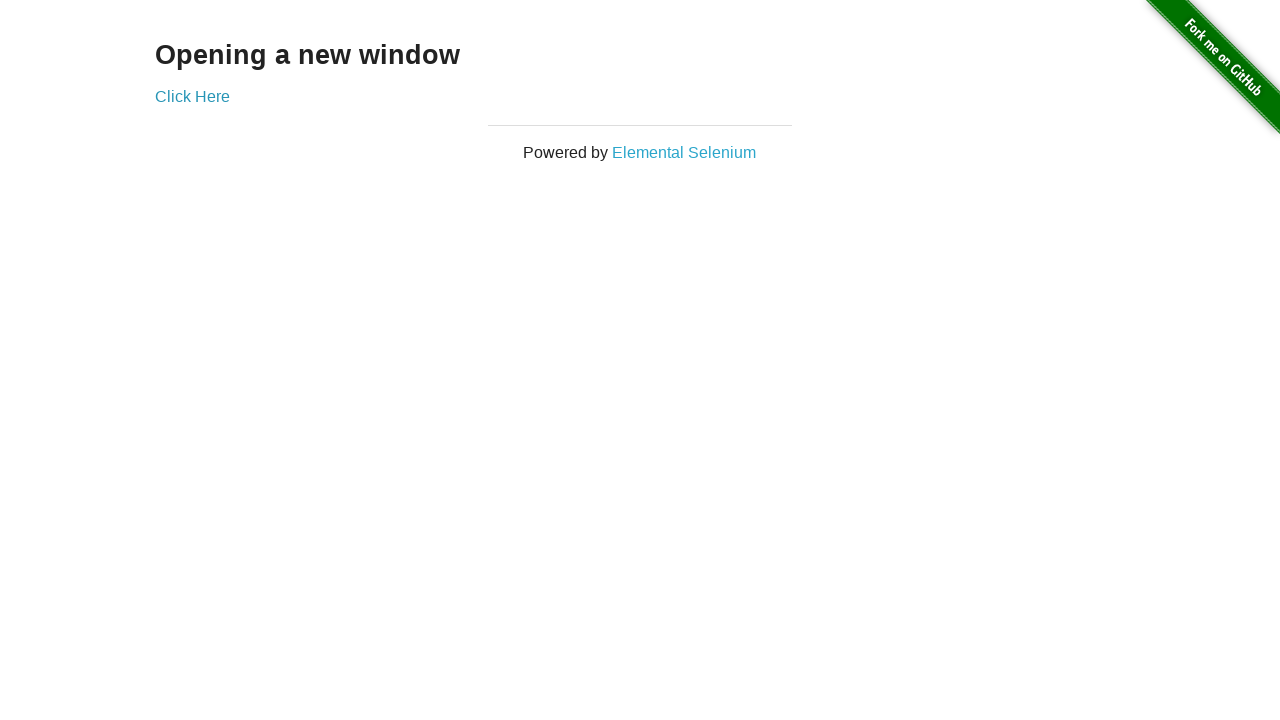

Switched back to original window (second time)
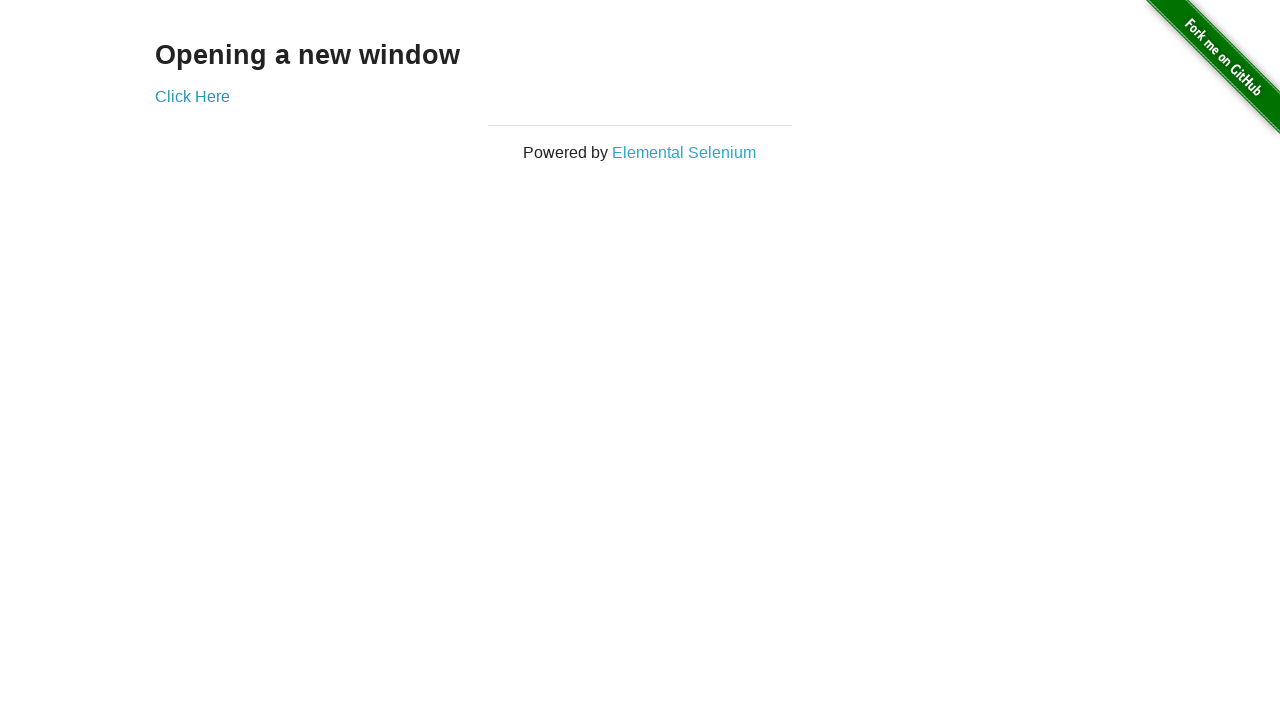

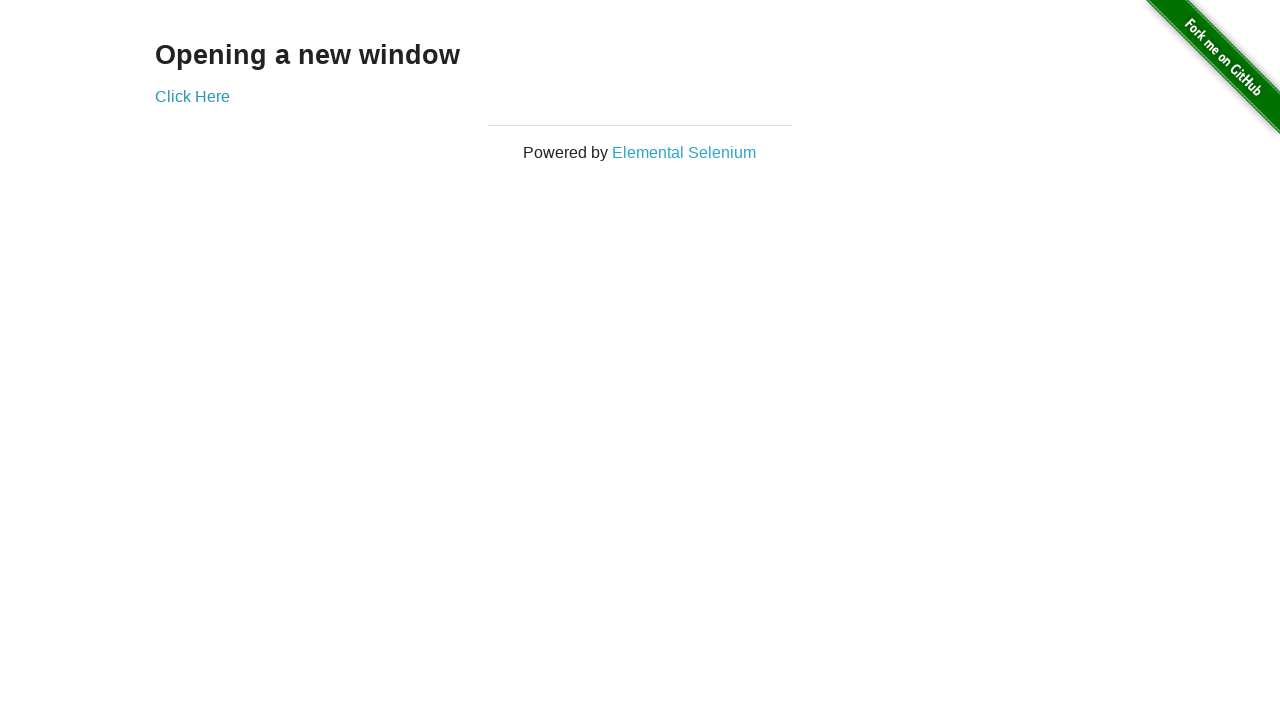